Tests search functionality on PTT Stock board by entering a search query for "台積電" (TSMC) and submitting the search form, then waits for results to load.

Starting URL: https://www.ptt.cc/bbs/Stock/index.html

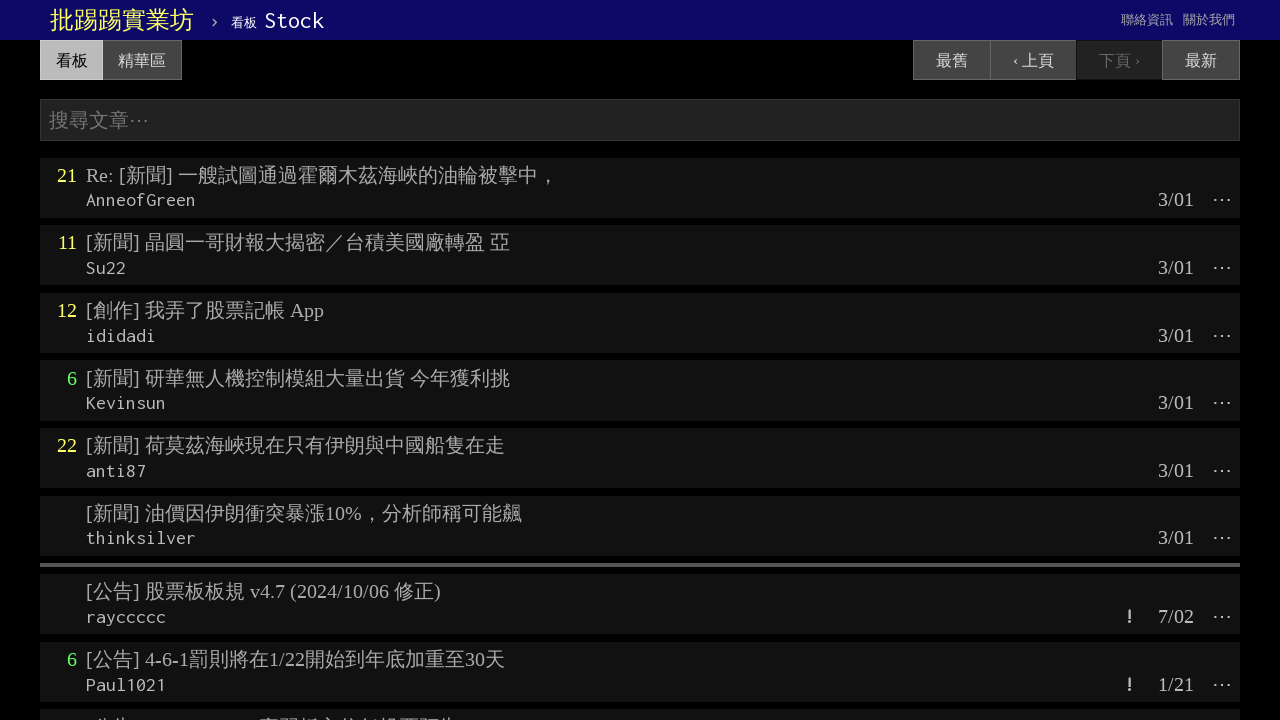

Filled search box with initial query 'TSMC' on input[name='q']
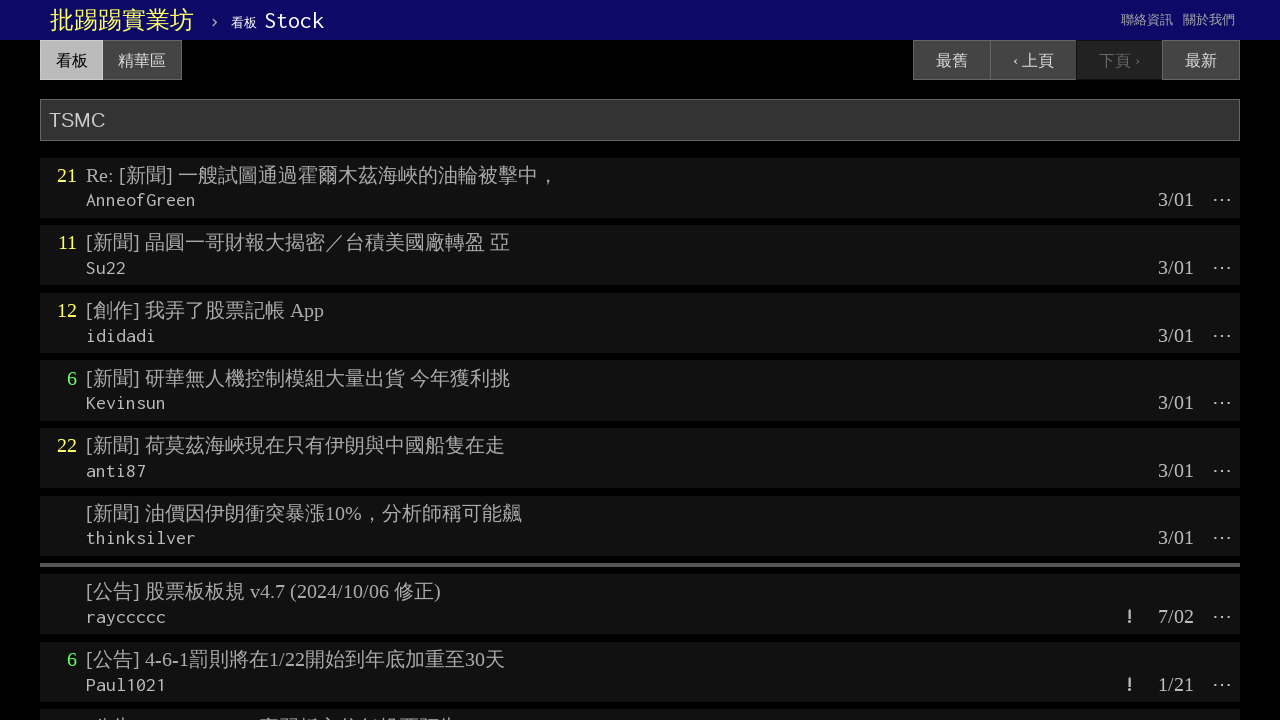

Cleared the search box on input[name='q']
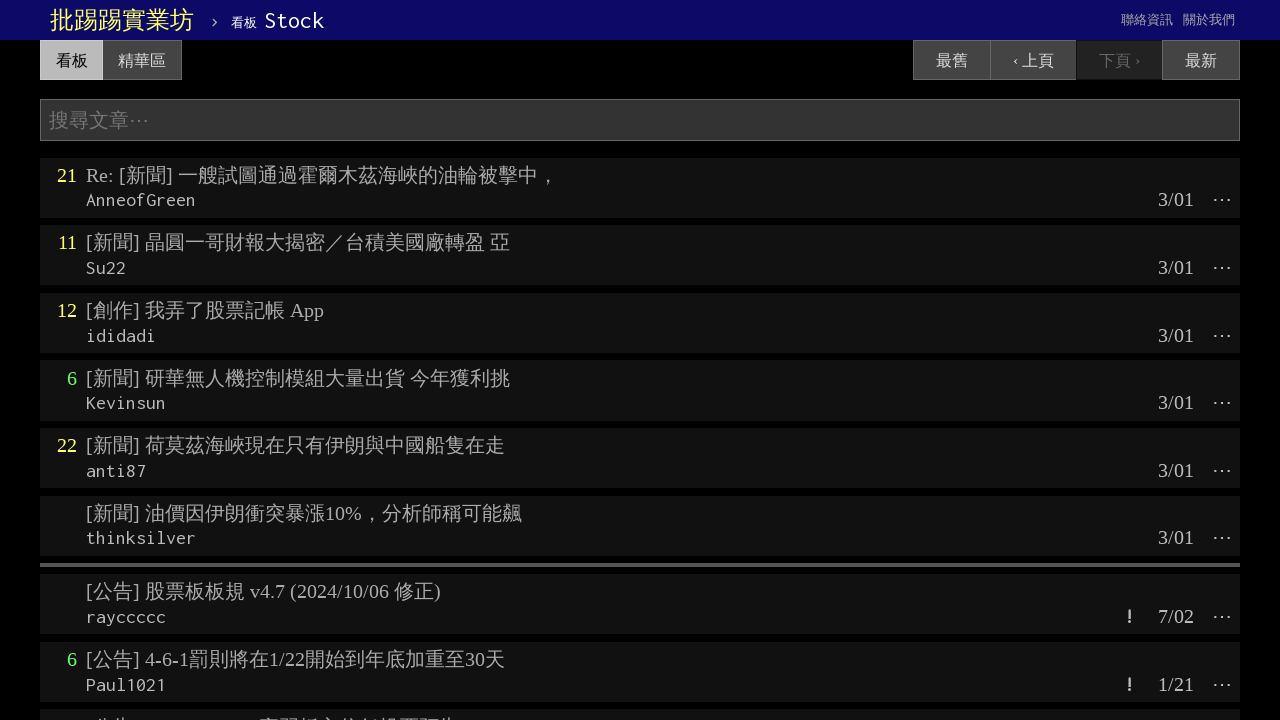

Filled search box with Chinese query '台積電' (TSMC) on input[name='q']
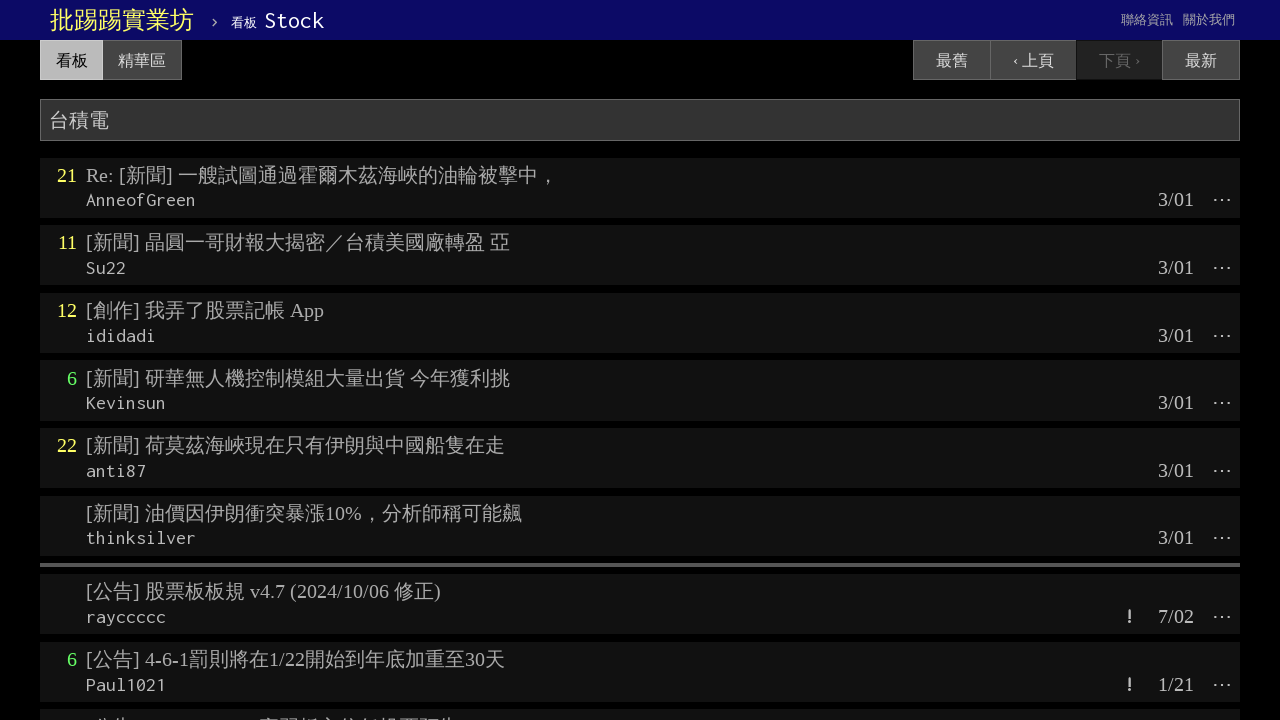

Pressed Enter to submit search query on input[name='q']
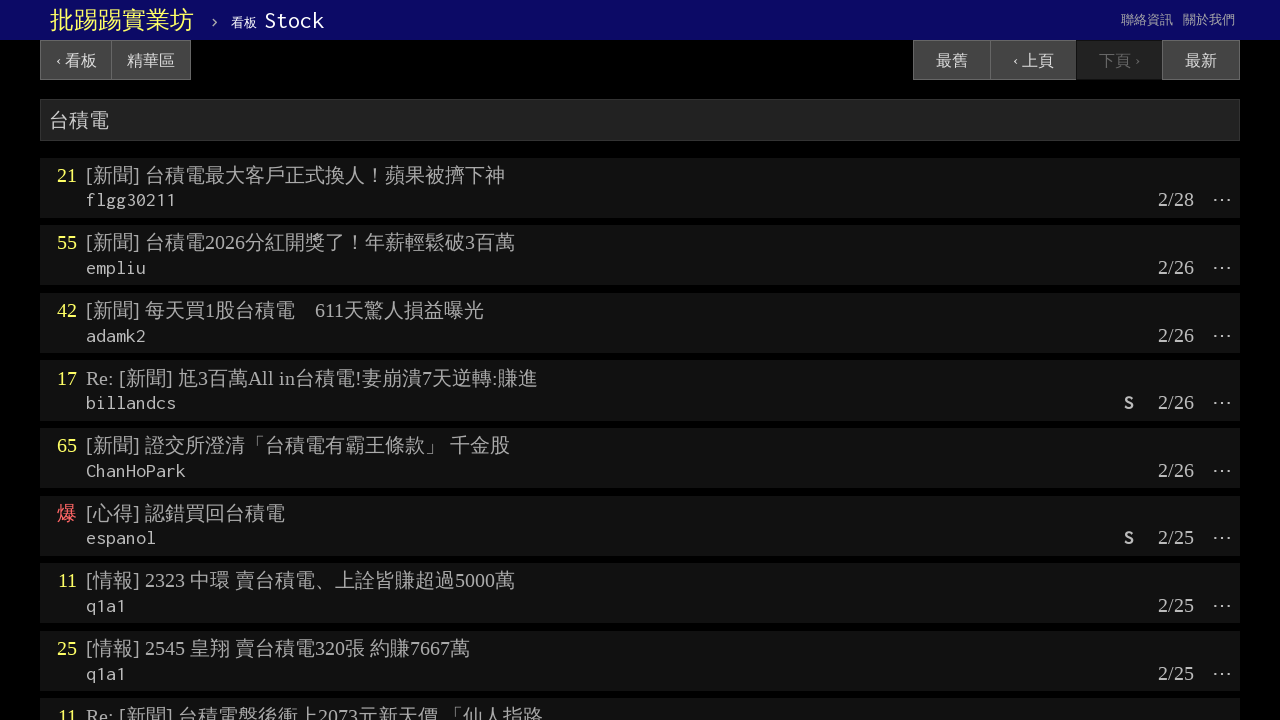

Search results loaded successfully
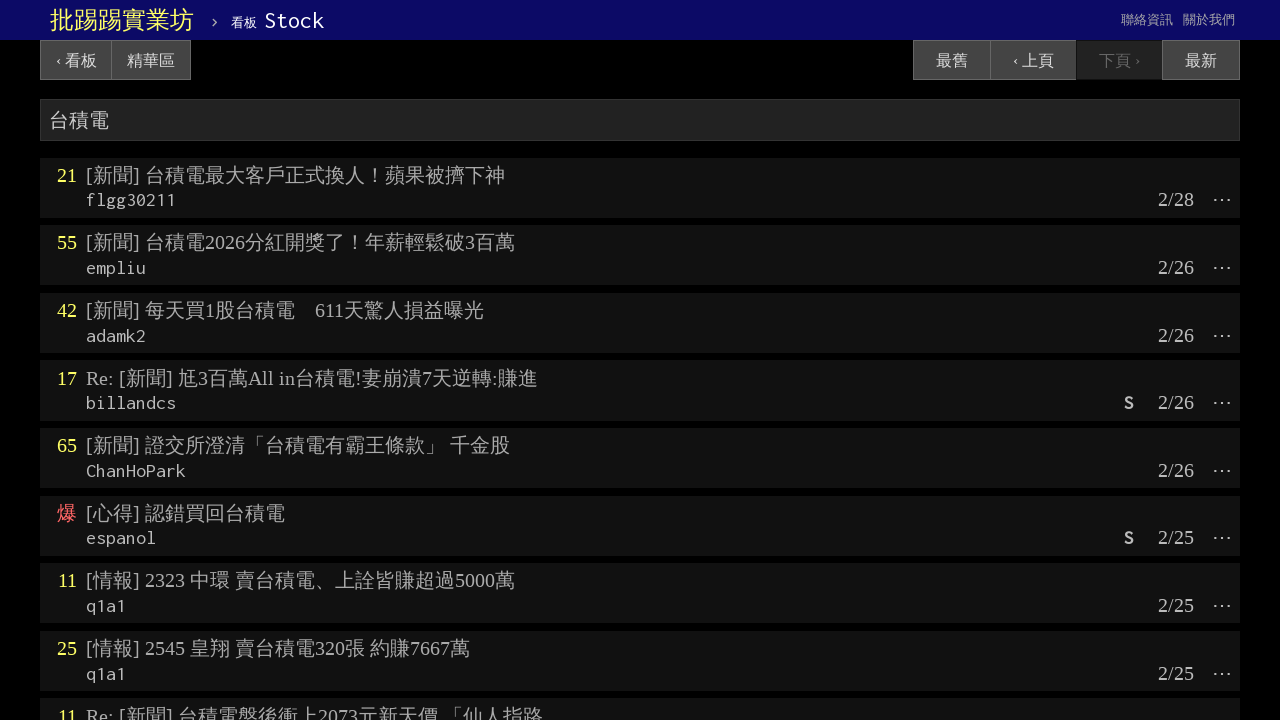

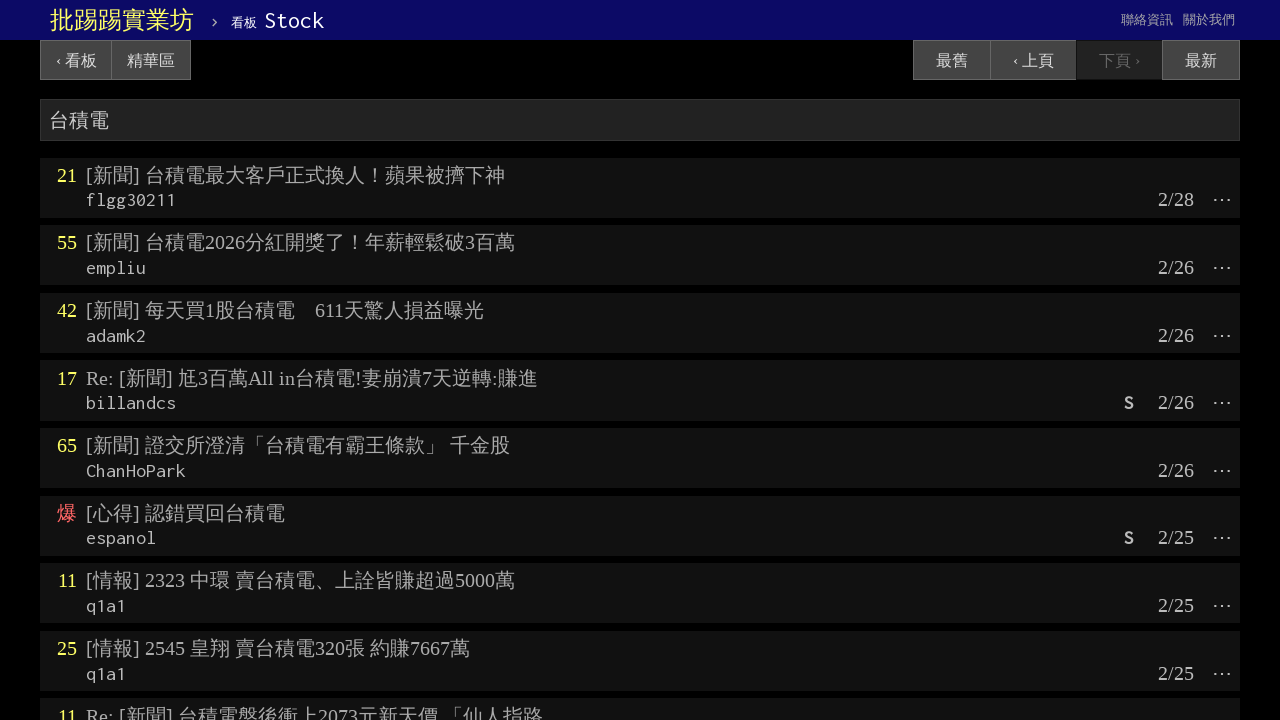